Tests the enable/disable functionality of a return date field by clicking on the round trip radio button and verifying the style attribute changes to indicate the field is enabled

Starting URL: https://rahulshettyacademy.com/dropdownsPractise/

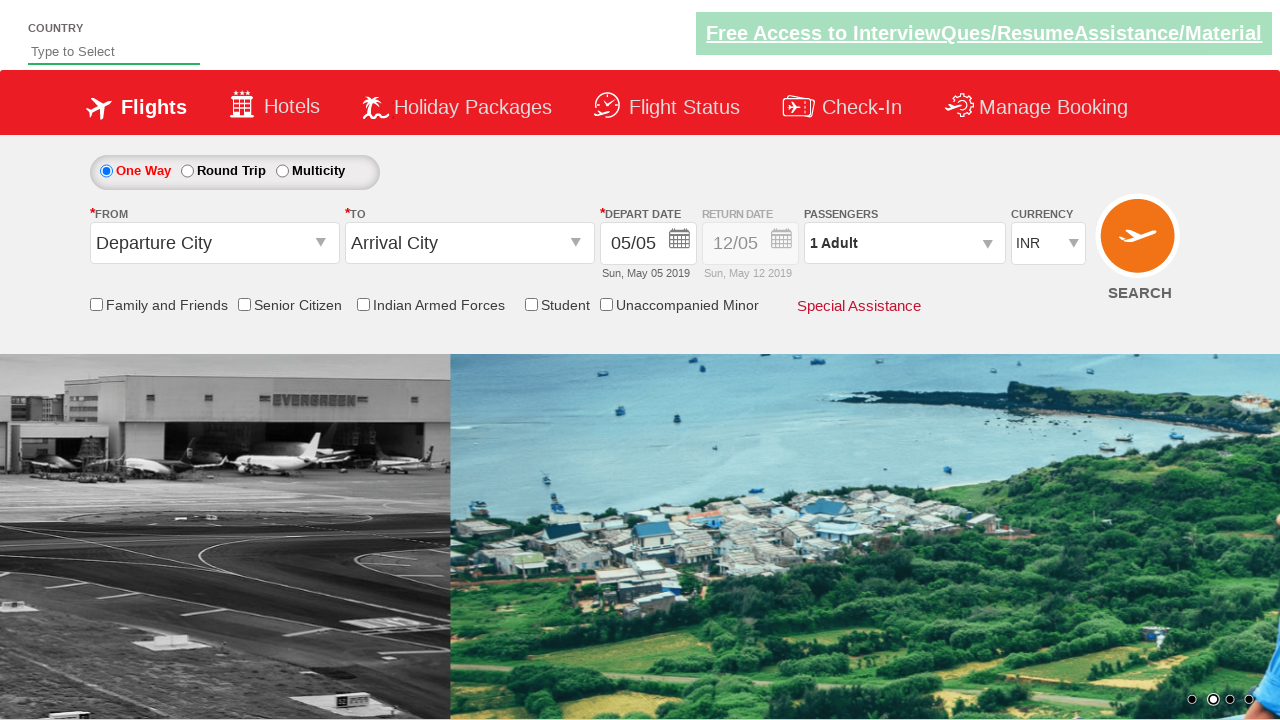

Retrieved initial style attribute of return date field (disabled state)
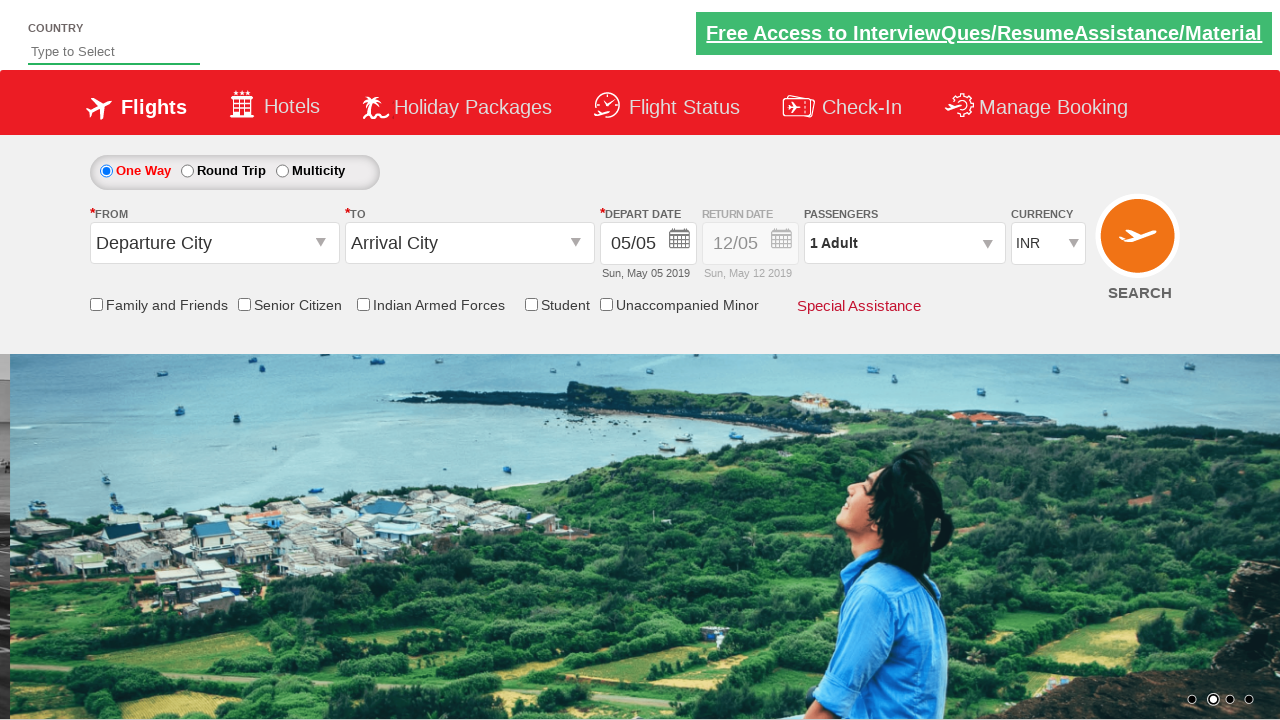

Clicked round trip radio button to enable return date field at (187, 171) on #ctl00_mainContent_rbtnl_Trip_1
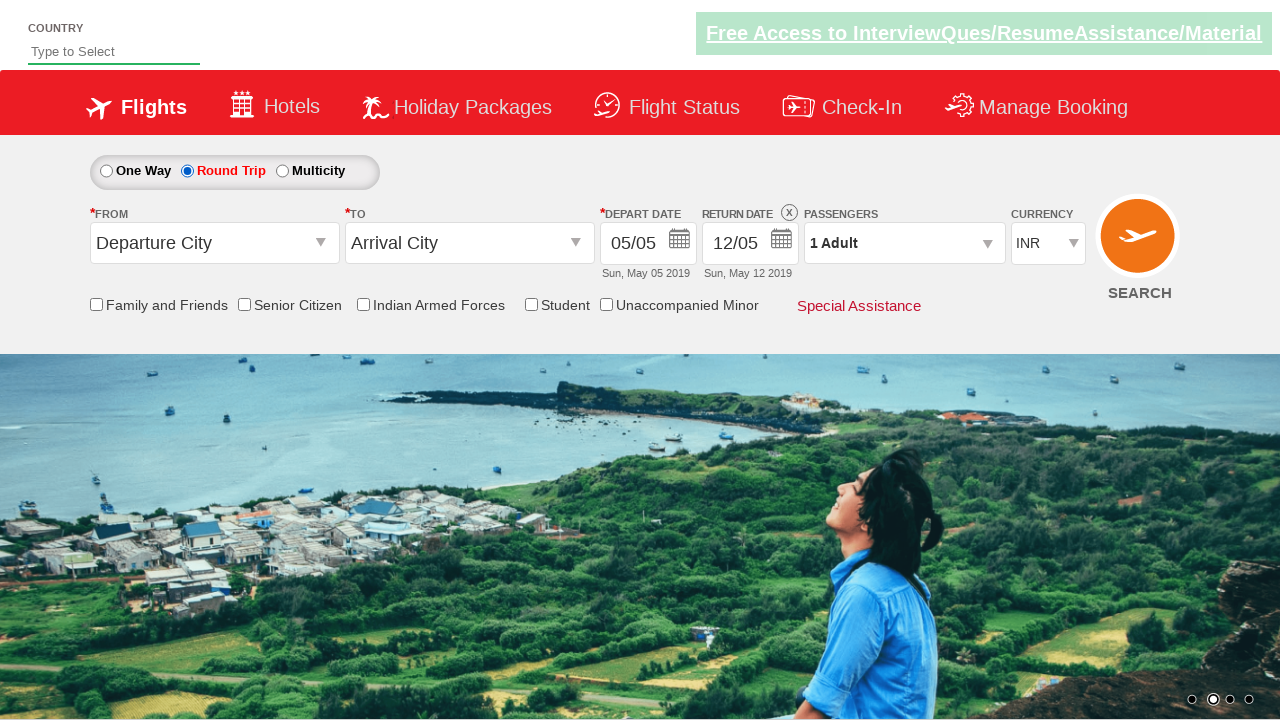

Waited for return date field style to change indicating enabled state
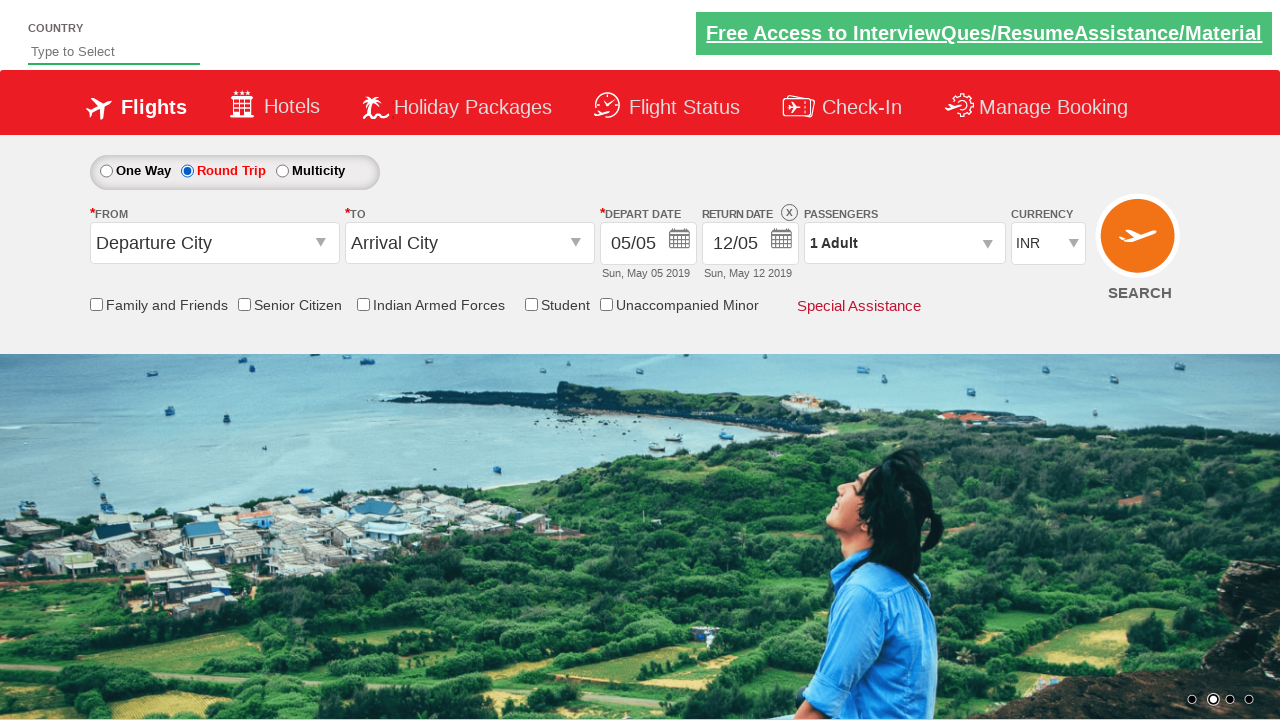

Retrieved enabled style attribute of return date field
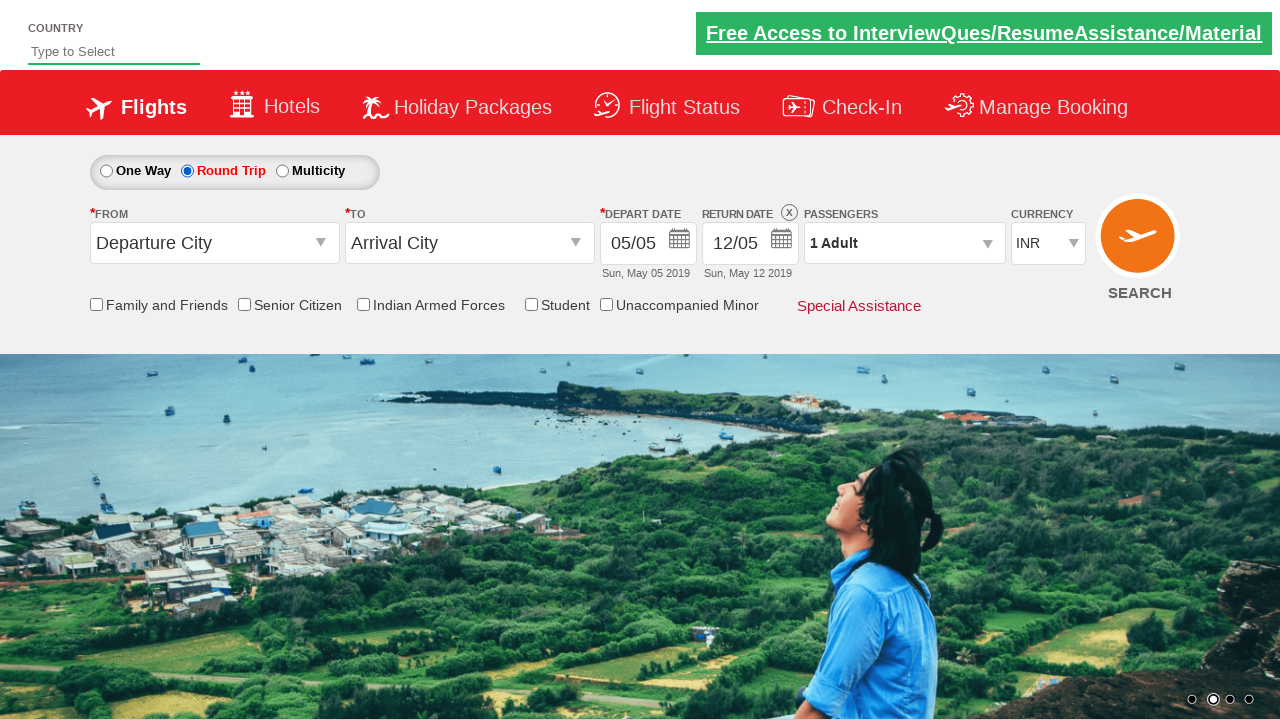

Verified return date field is enabled - style attribute contains '1'
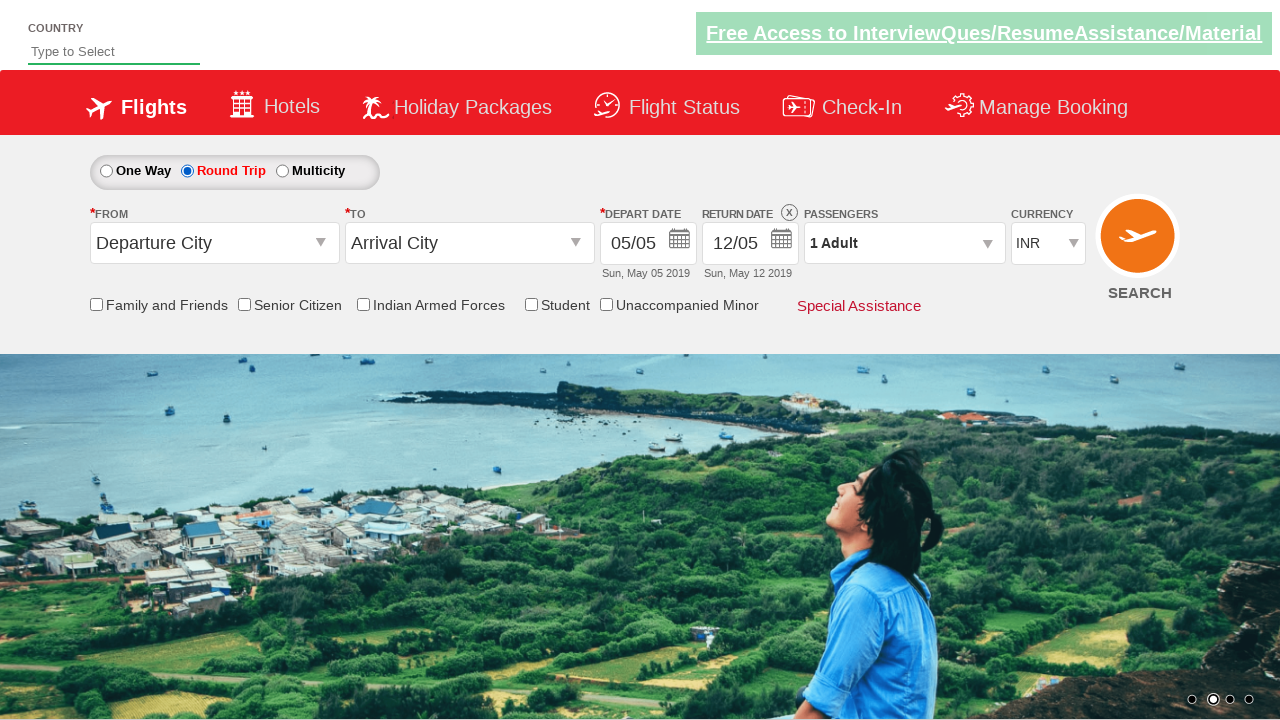

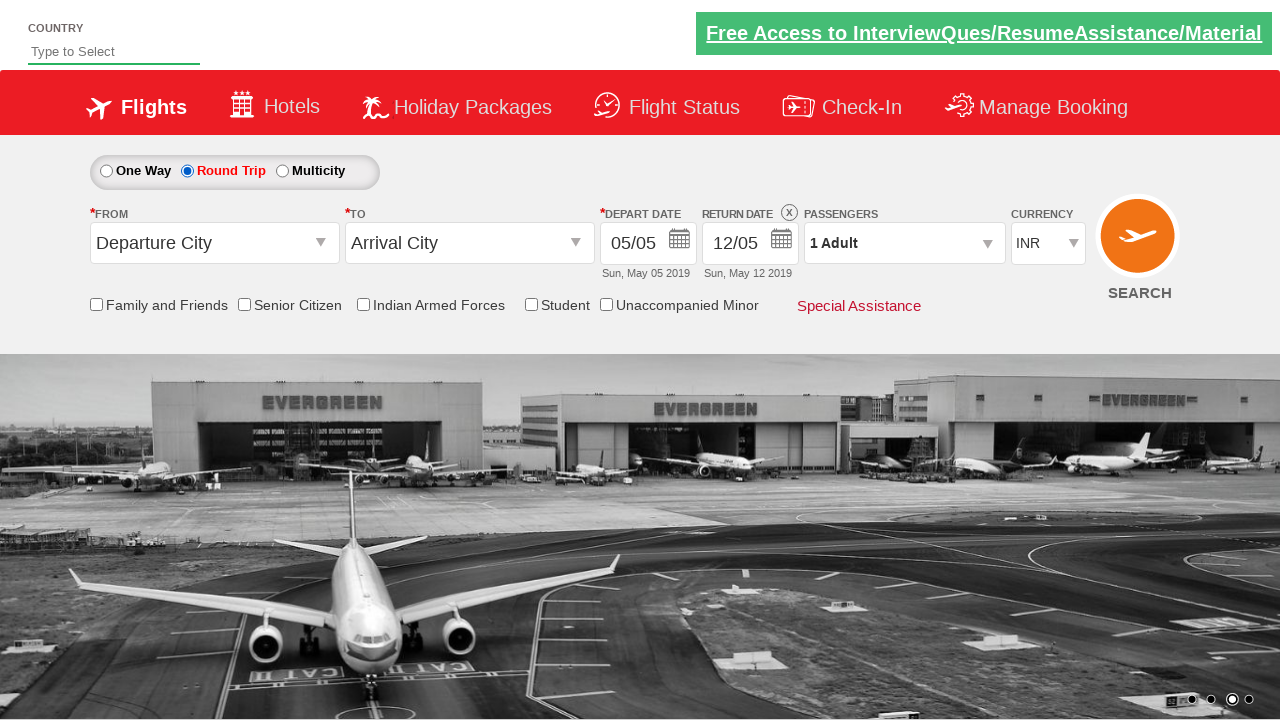